Tests that the 'Clear completed' button displays correct text after completing an item.

Starting URL: https://demo.playwright.dev/todomvc

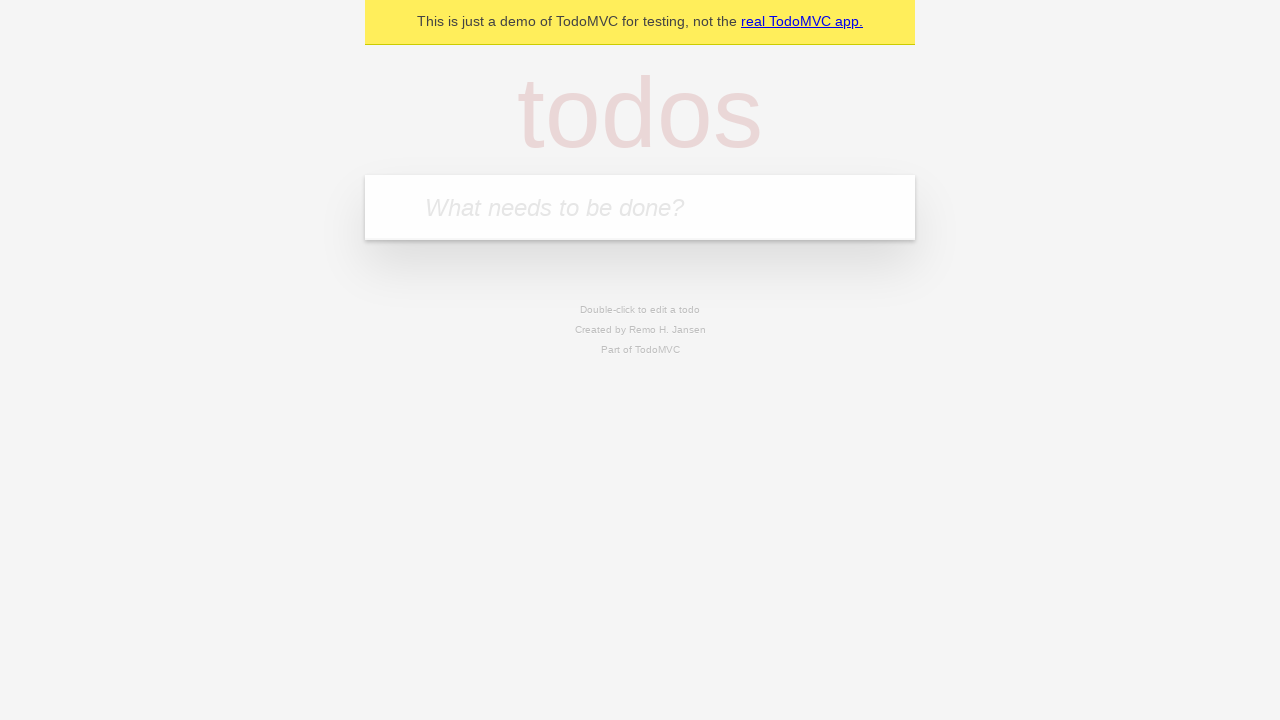

Filled todo input with 'buy some cheese' on internal:attr=[placeholder="What needs to be done?"i]
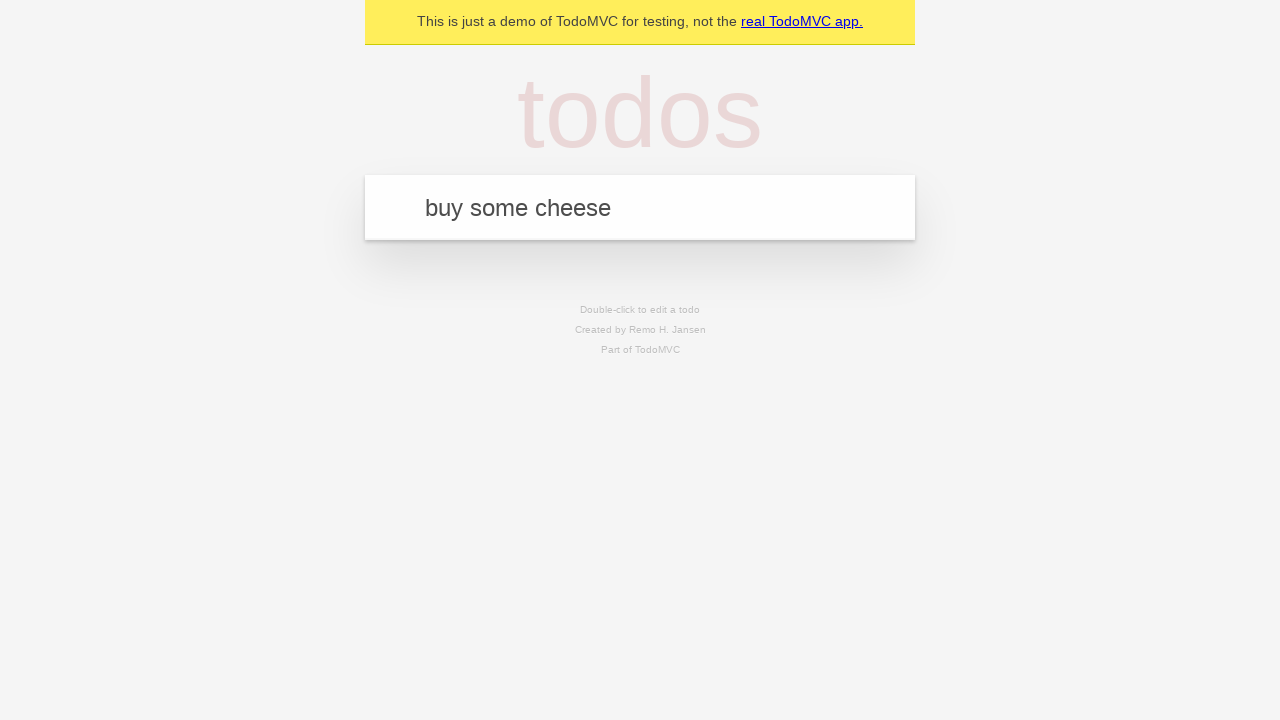

Pressed Enter to add first todo on internal:attr=[placeholder="What needs to be done?"i]
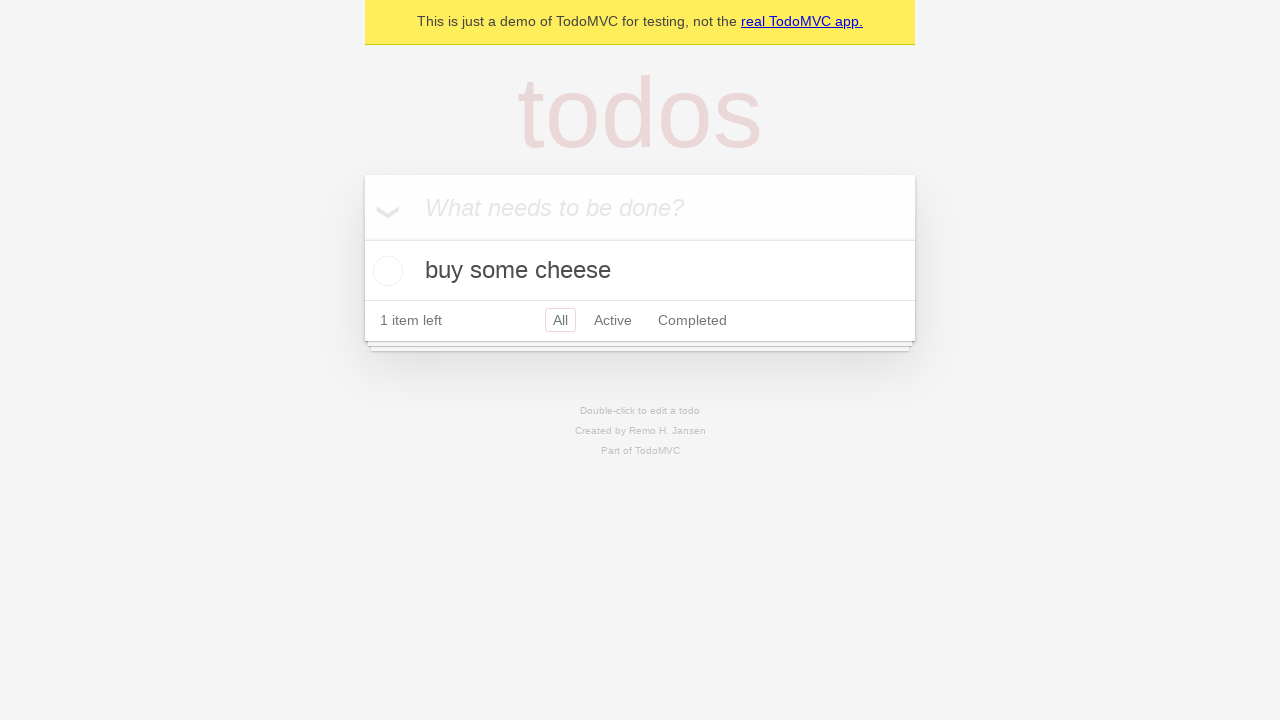

Filled todo input with 'feed the cat' on internal:attr=[placeholder="What needs to be done?"i]
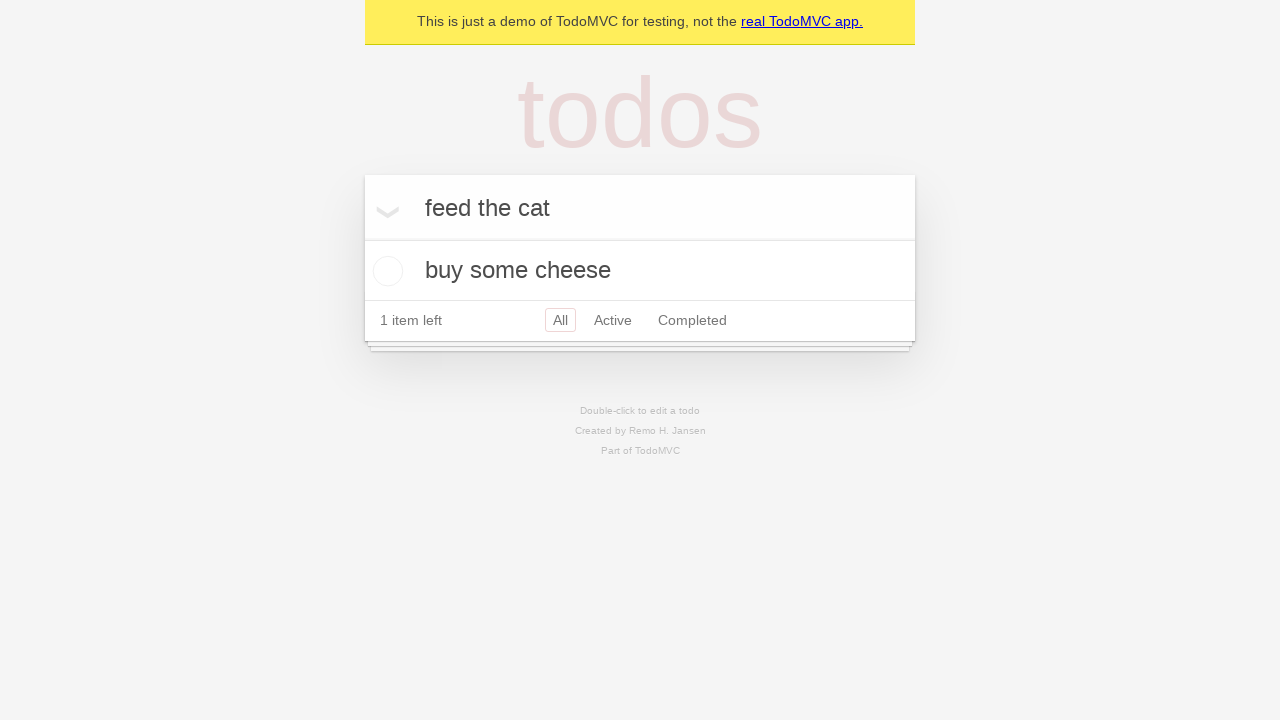

Pressed Enter to add second todo on internal:attr=[placeholder="What needs to be done?"i]
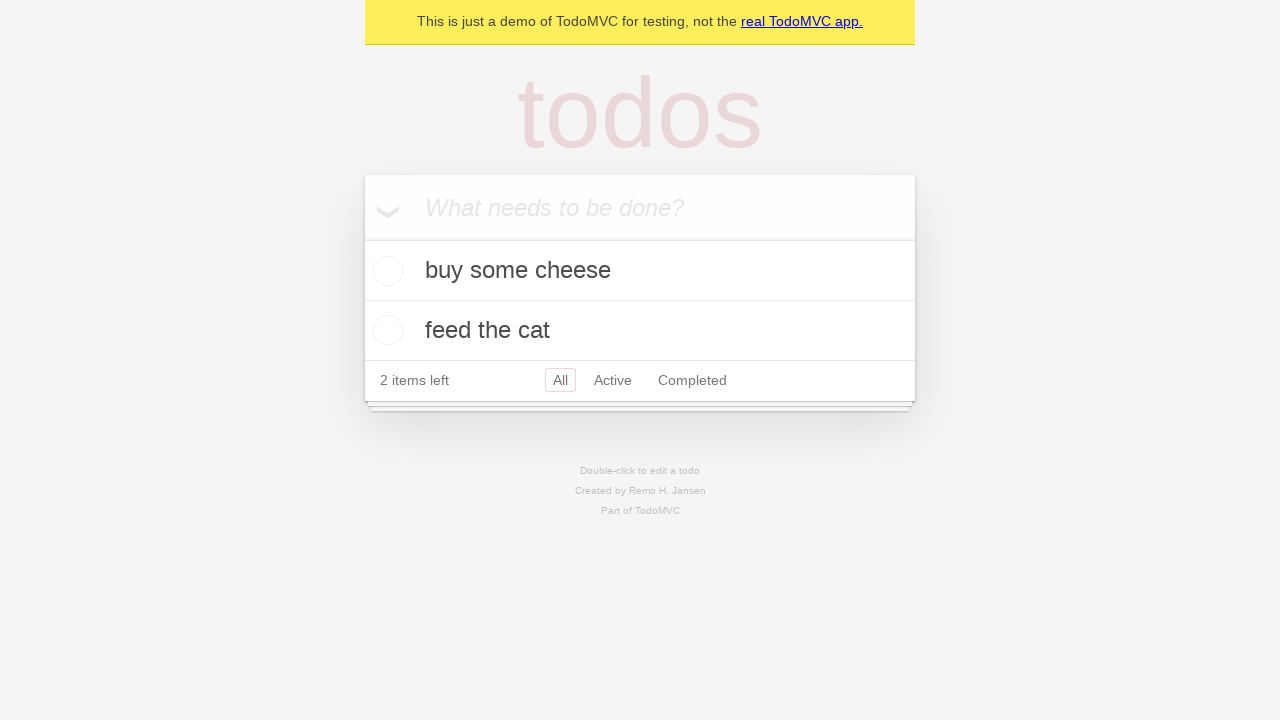

Filled todo input with 'book a doctors appointment' on internal:attr=[placeholder="What needs to be done?"i]
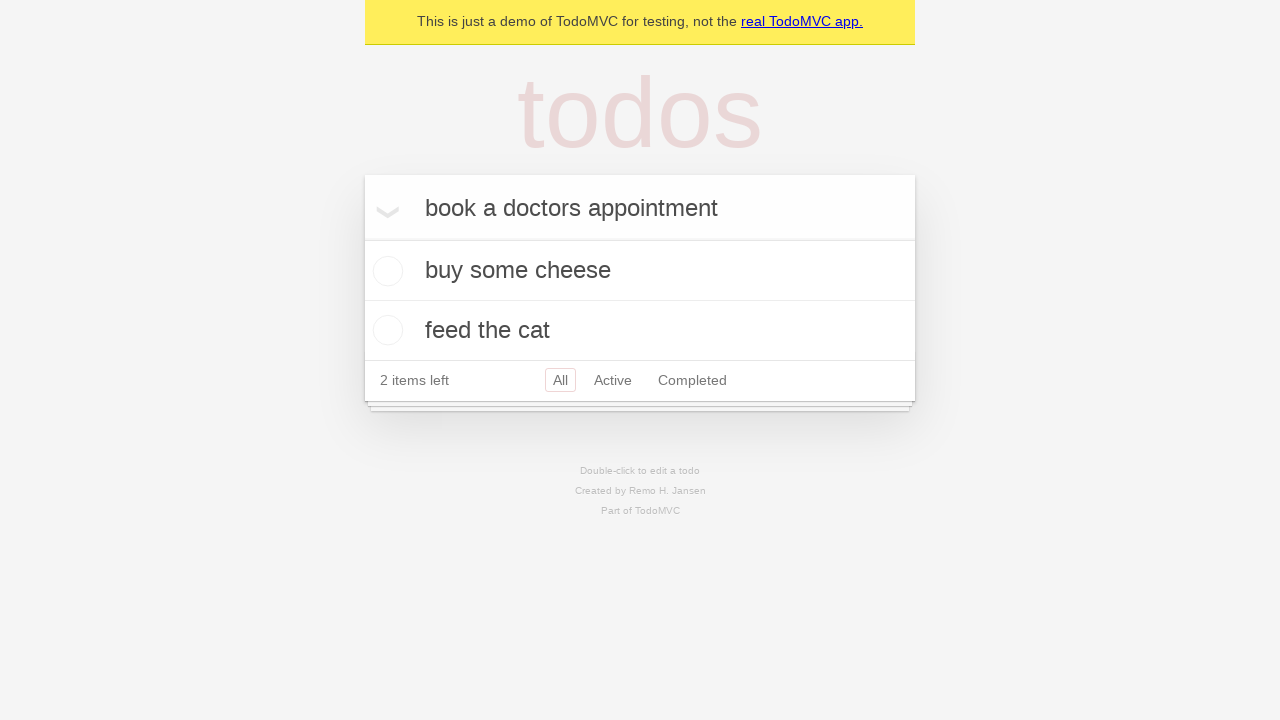

Pressed Enter to add third todo on internal:attr=[placeholder="What needs to be done?"i]
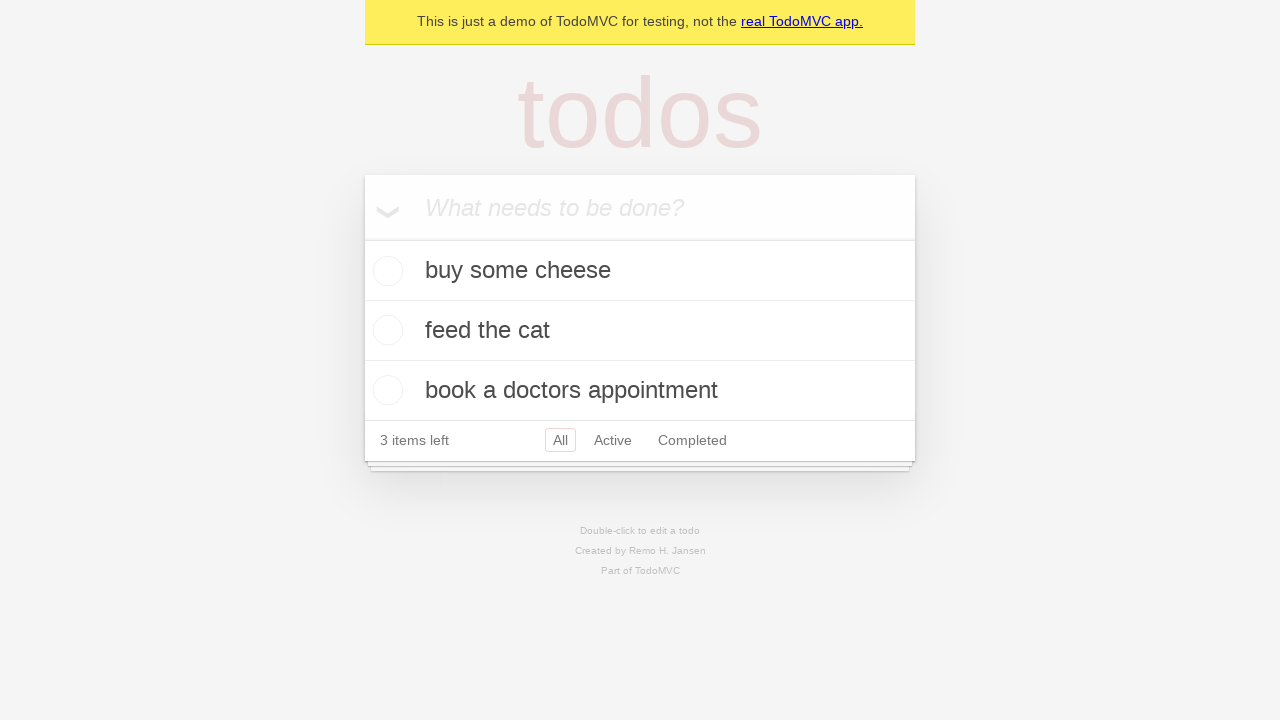

Checked the first todo item at (385, 271) on .todo-list li .toggle >> nth=0
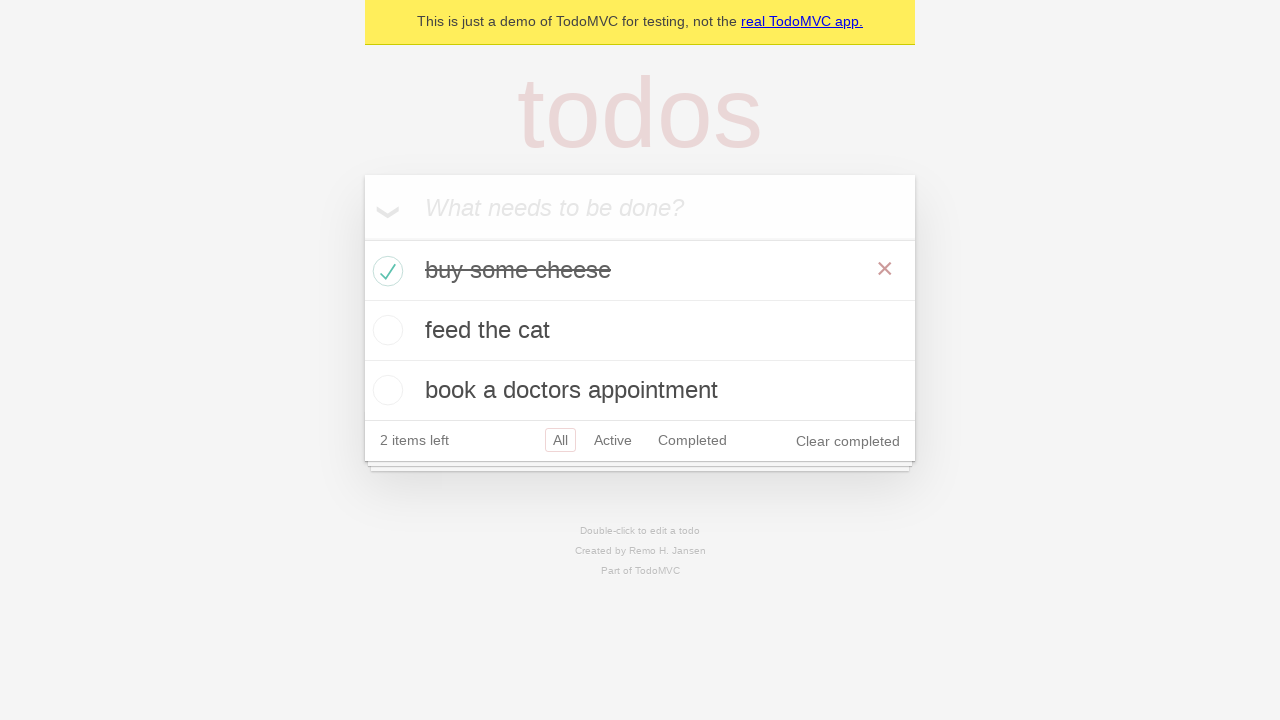

Waited for 'Clear completed' button to appear
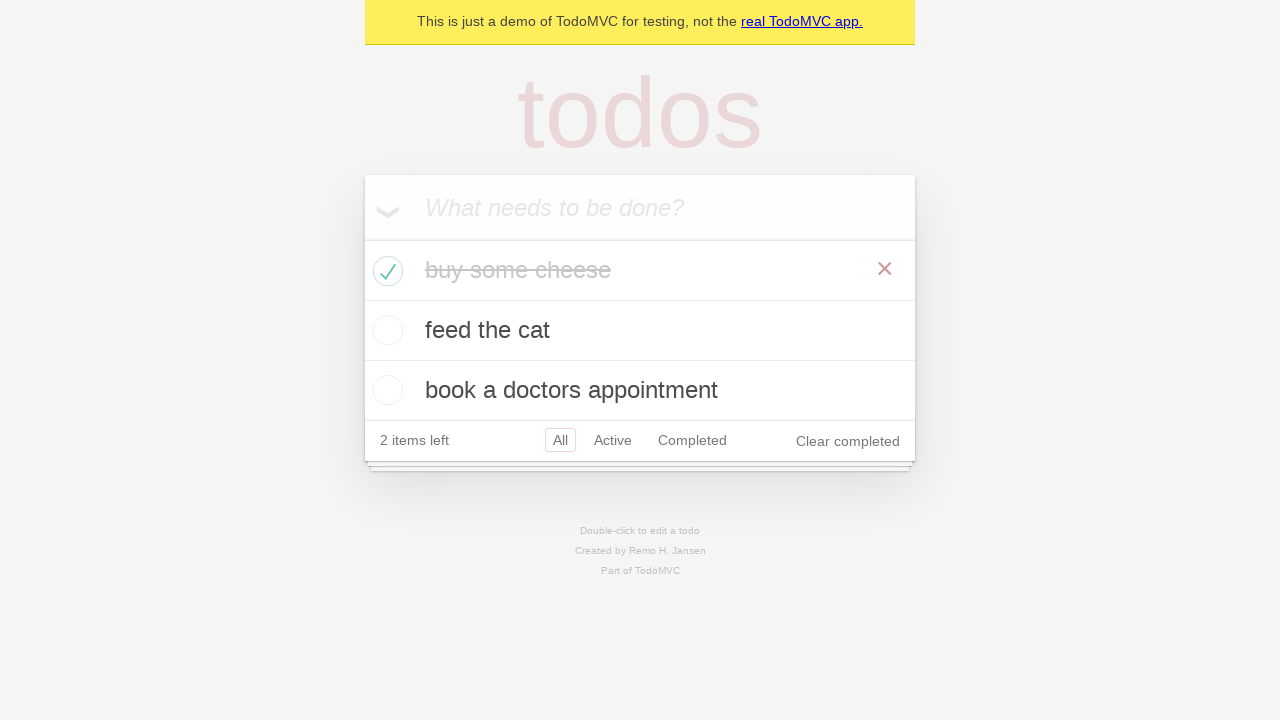

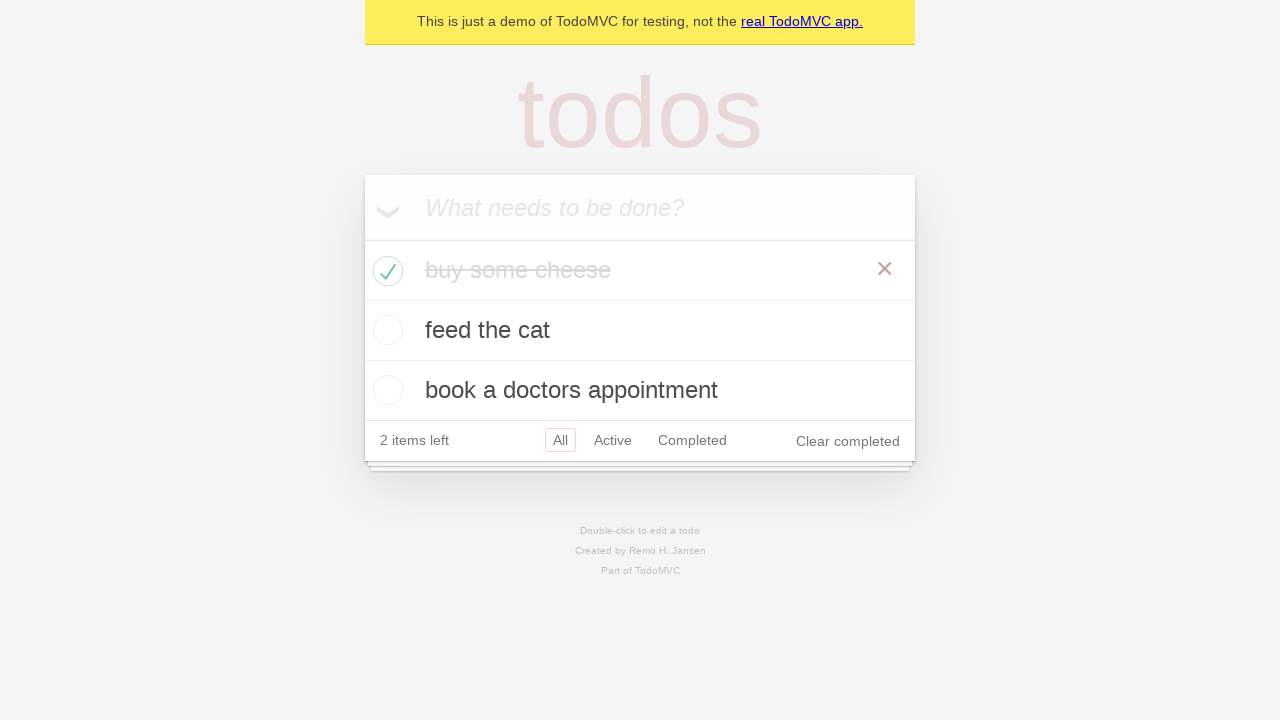